Tests page scrolling functionality on the OSChina blog page by maximizing the window and scrolling down 600 pixels using JavaScript execution.

Starting URL: https://www.oschina.net/blog

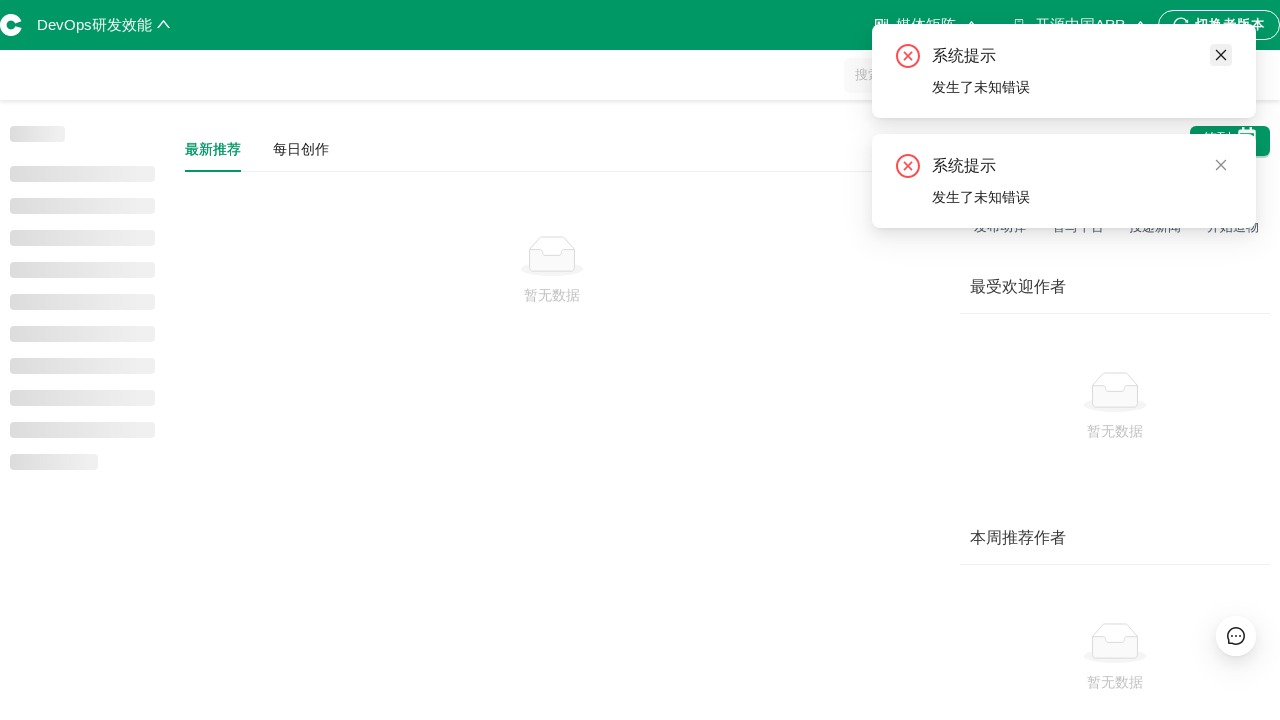

Set viewport size to 1920x1080
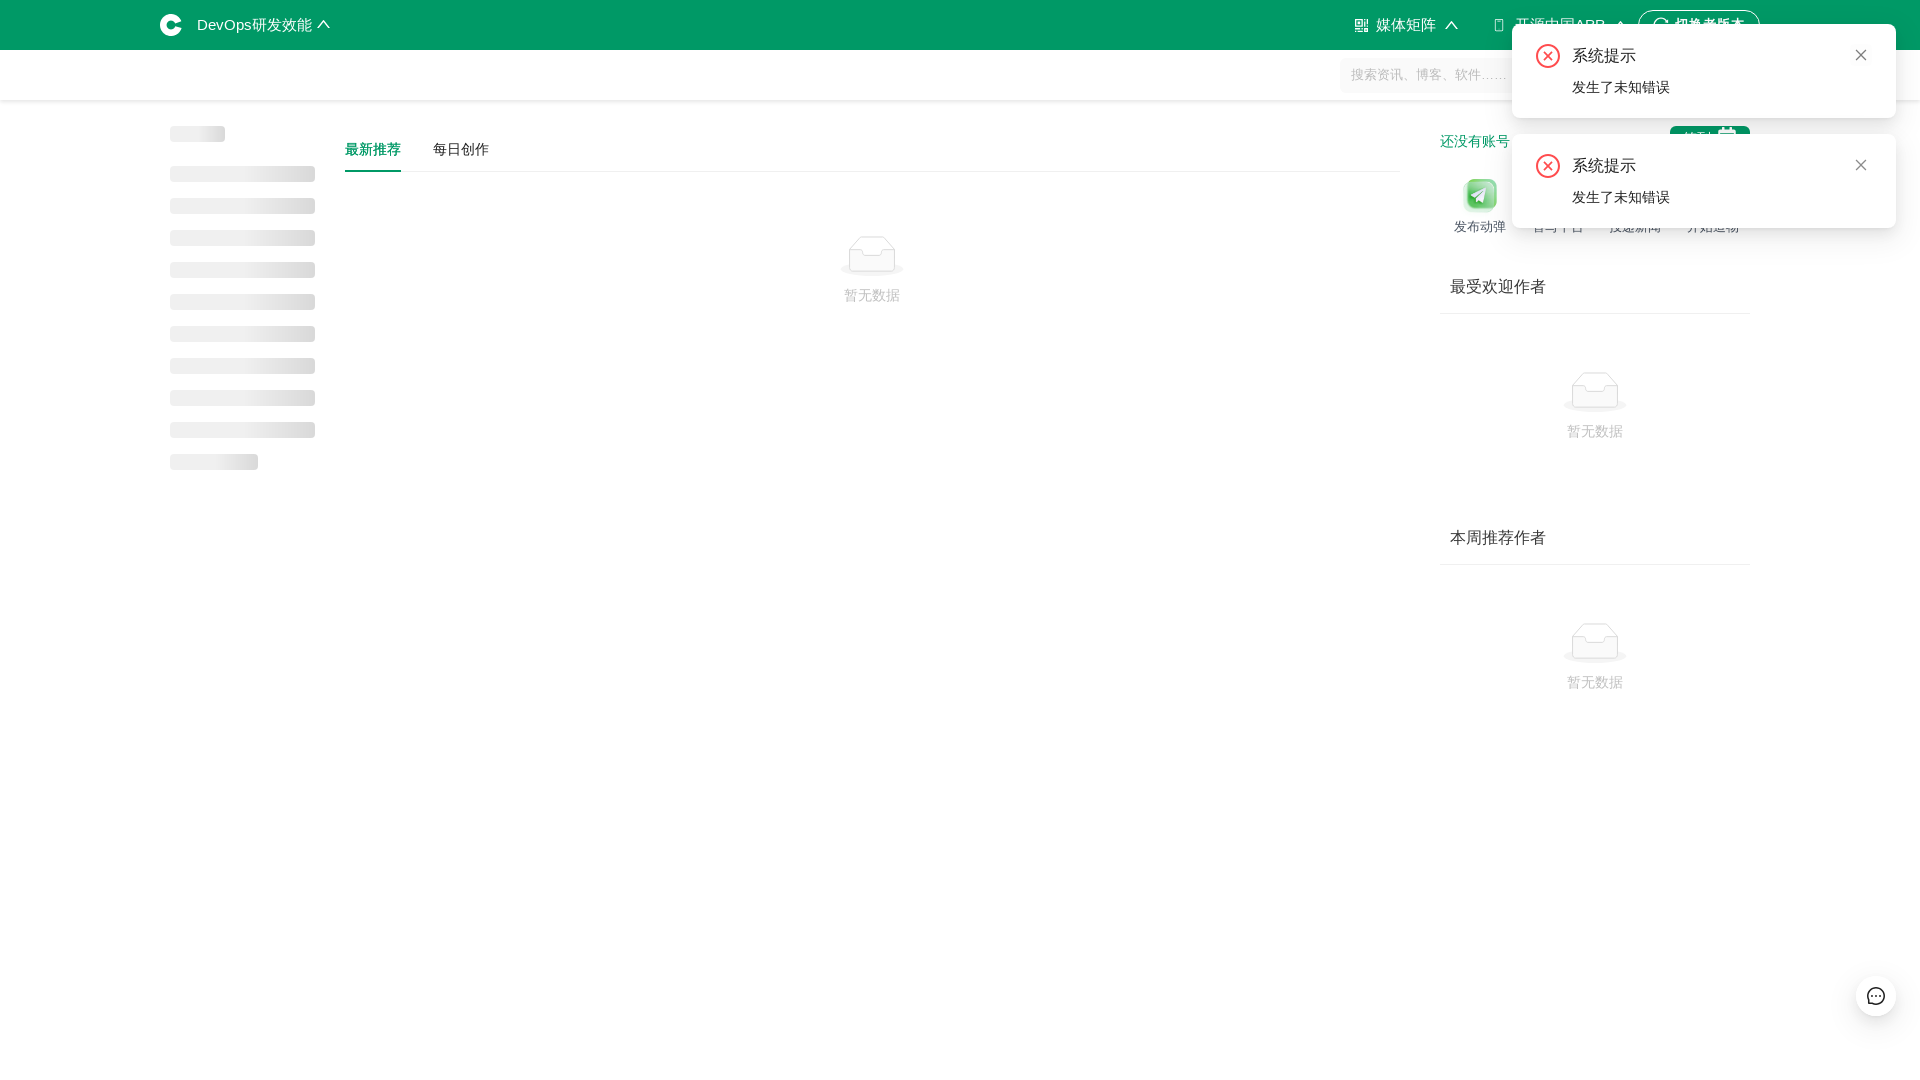

Page DOM content loaded
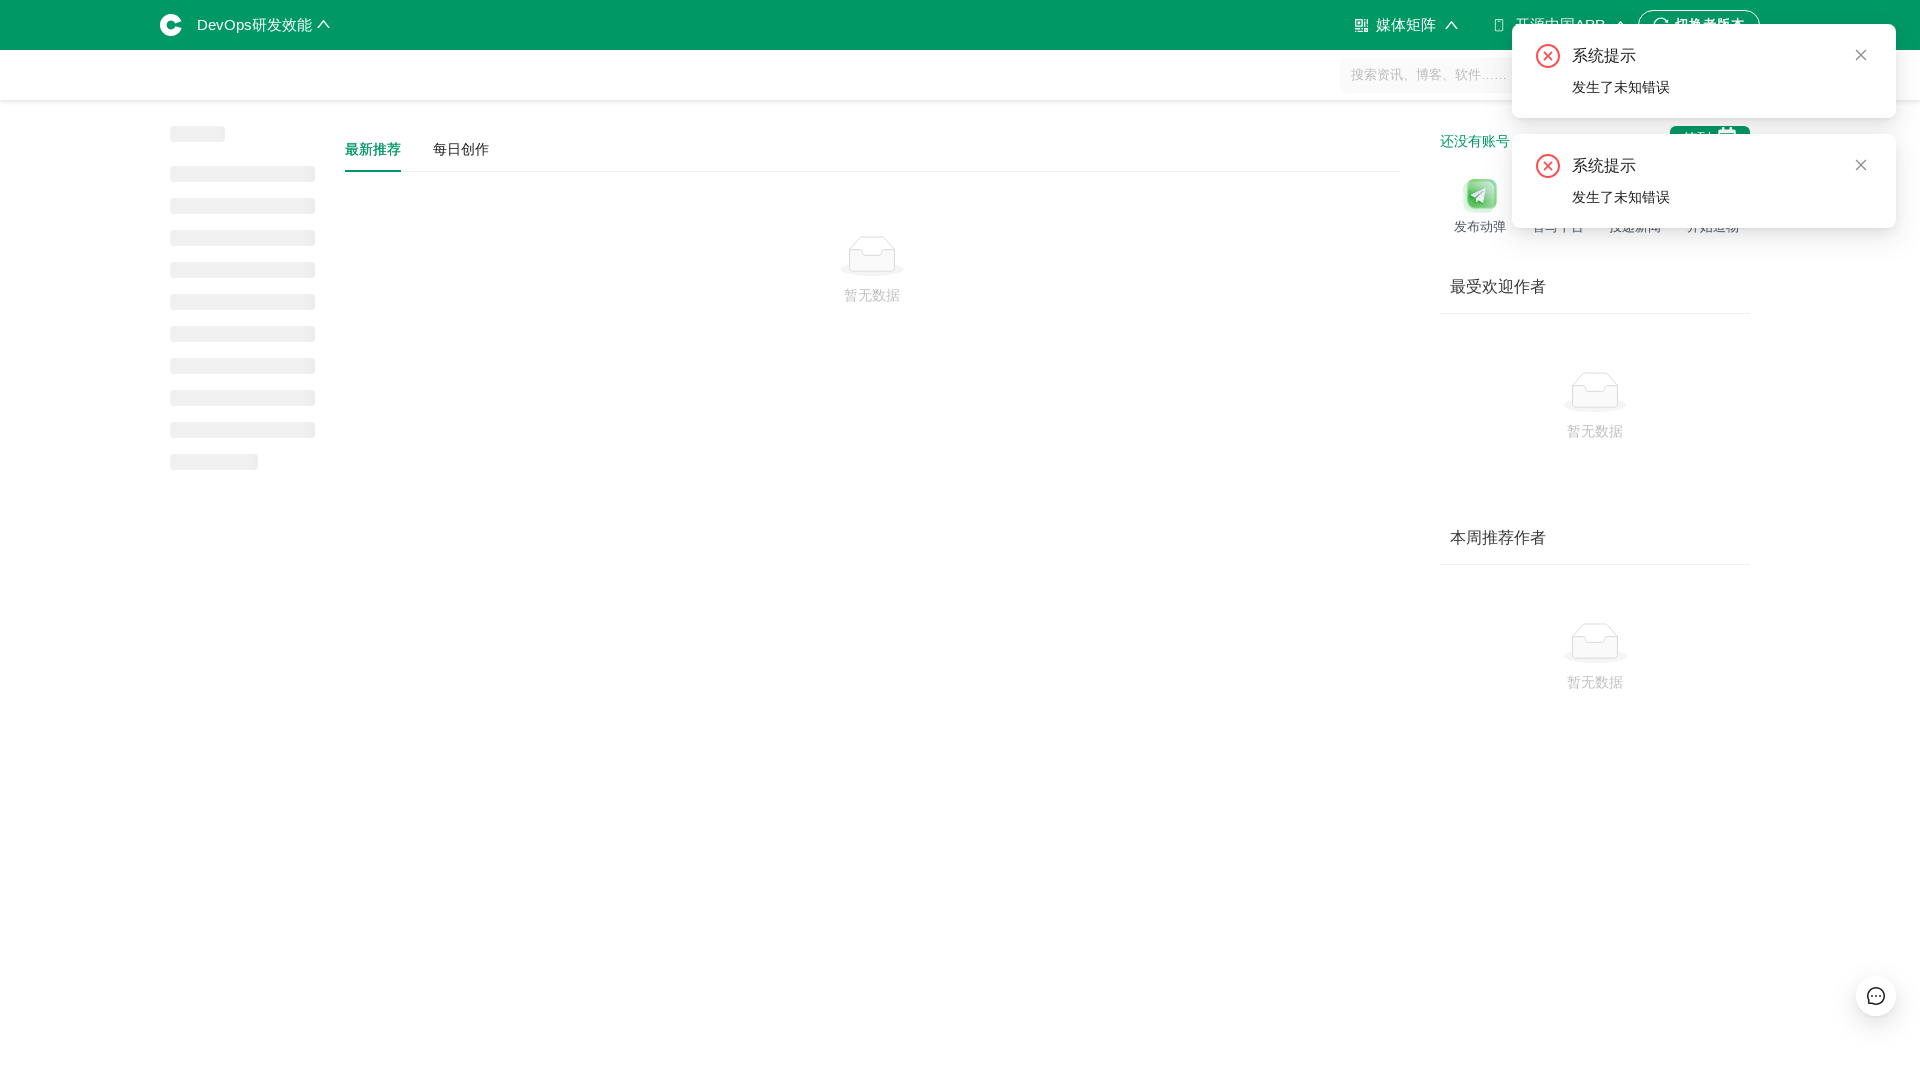

Scrolled down 600 pixels using JavaScript
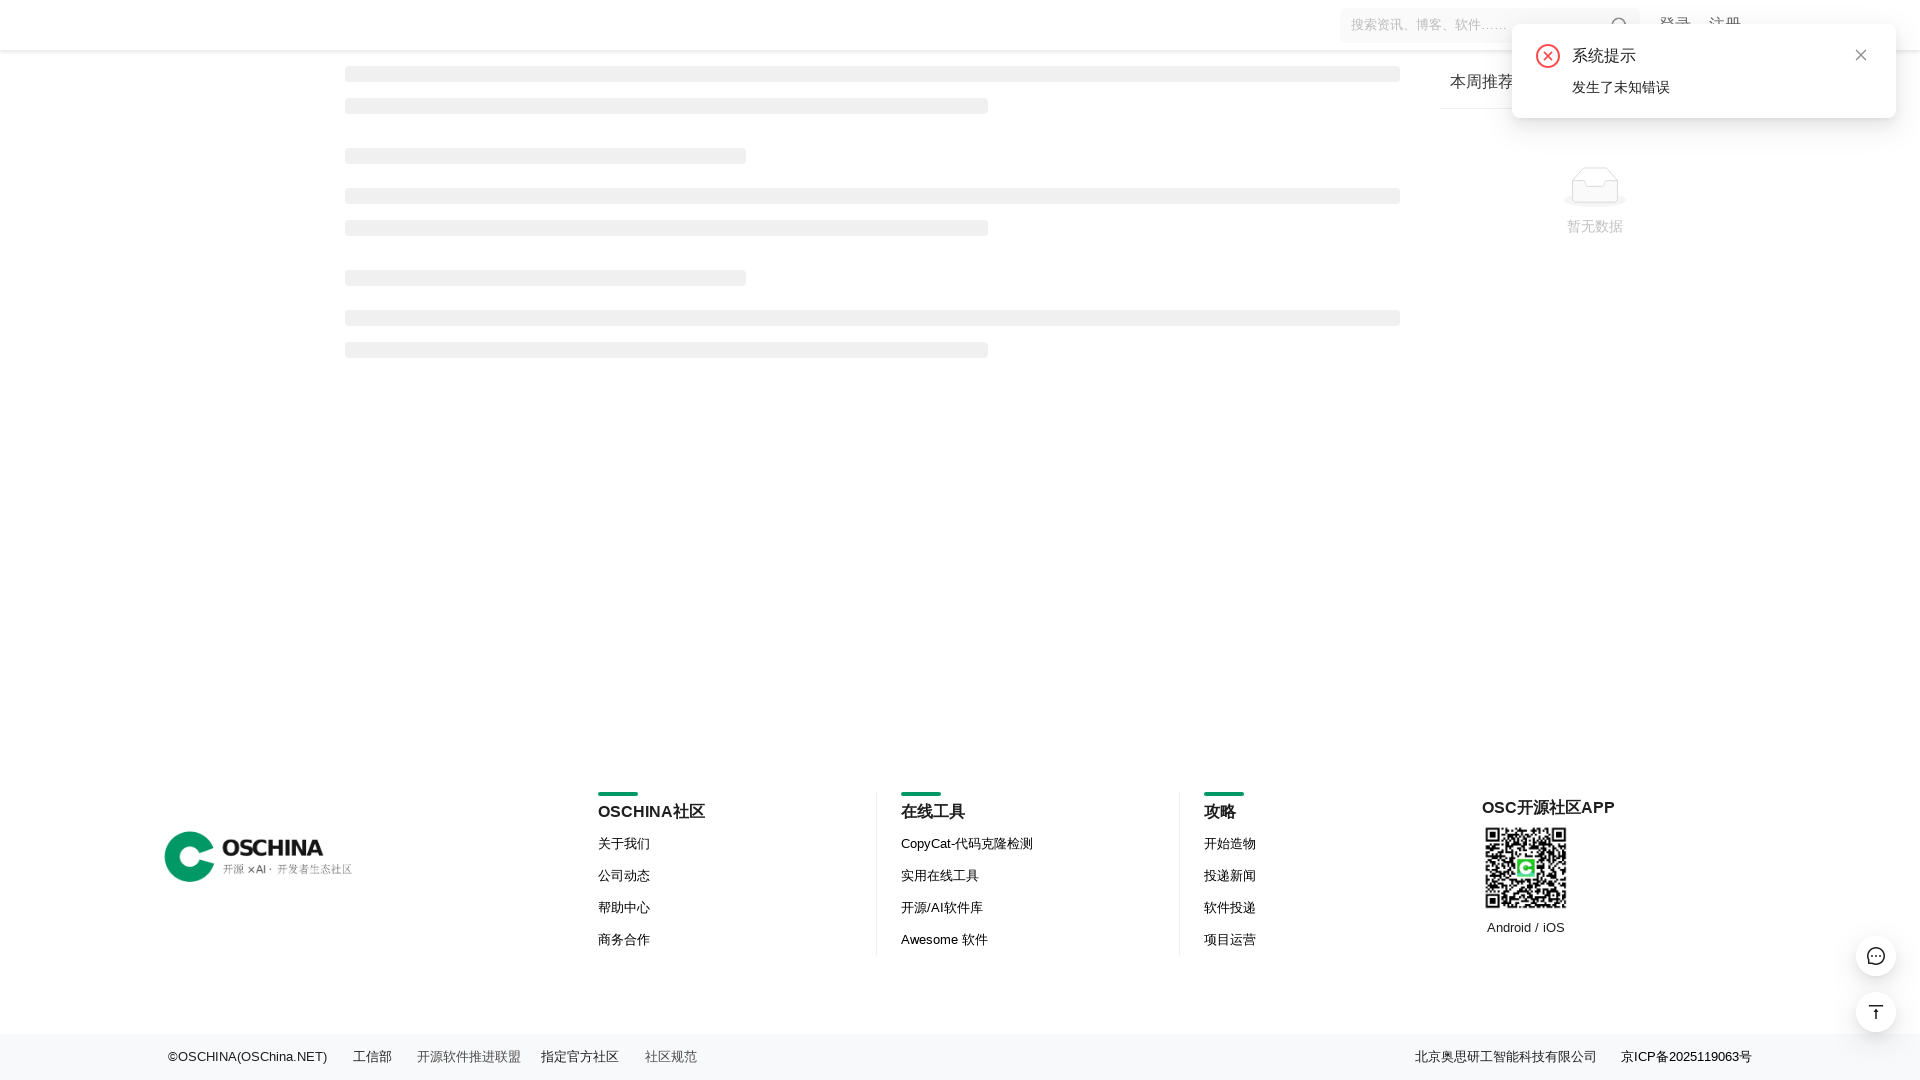

Waited 1 second to observe scroll effect
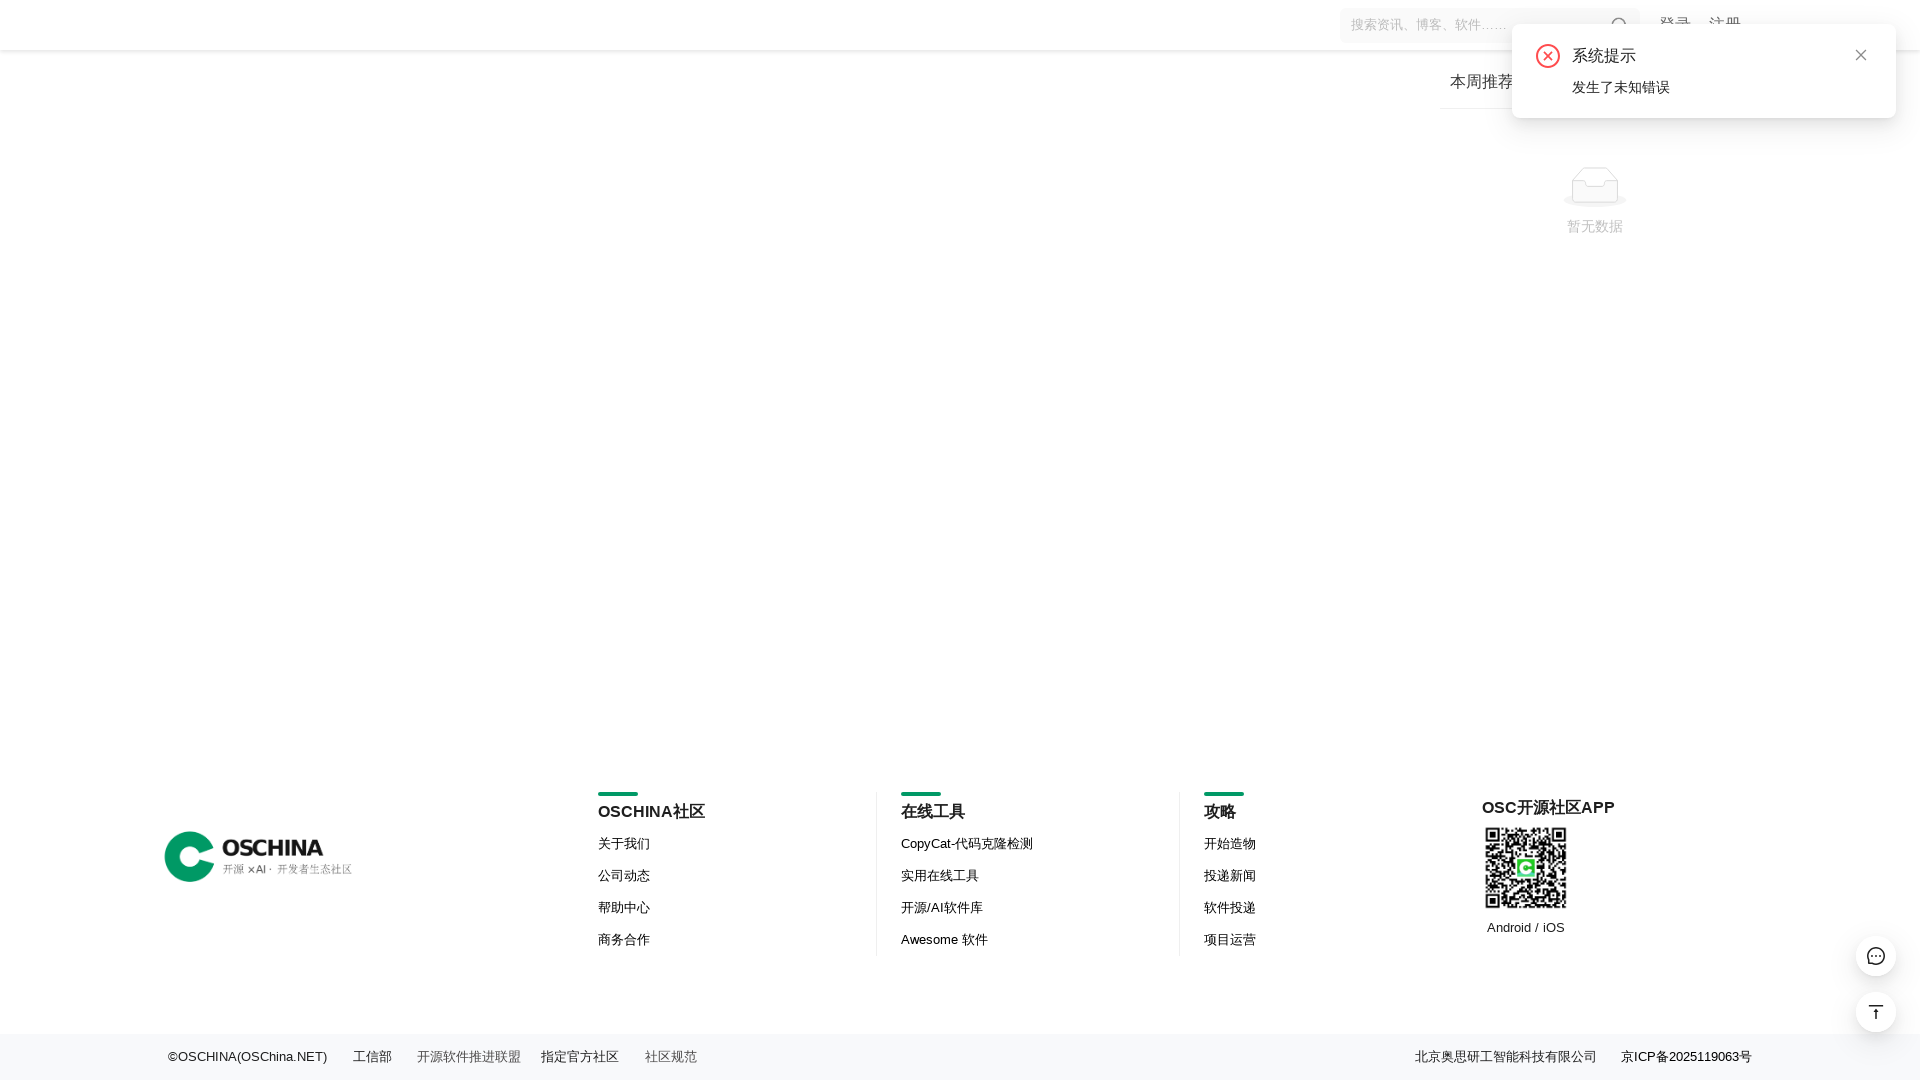

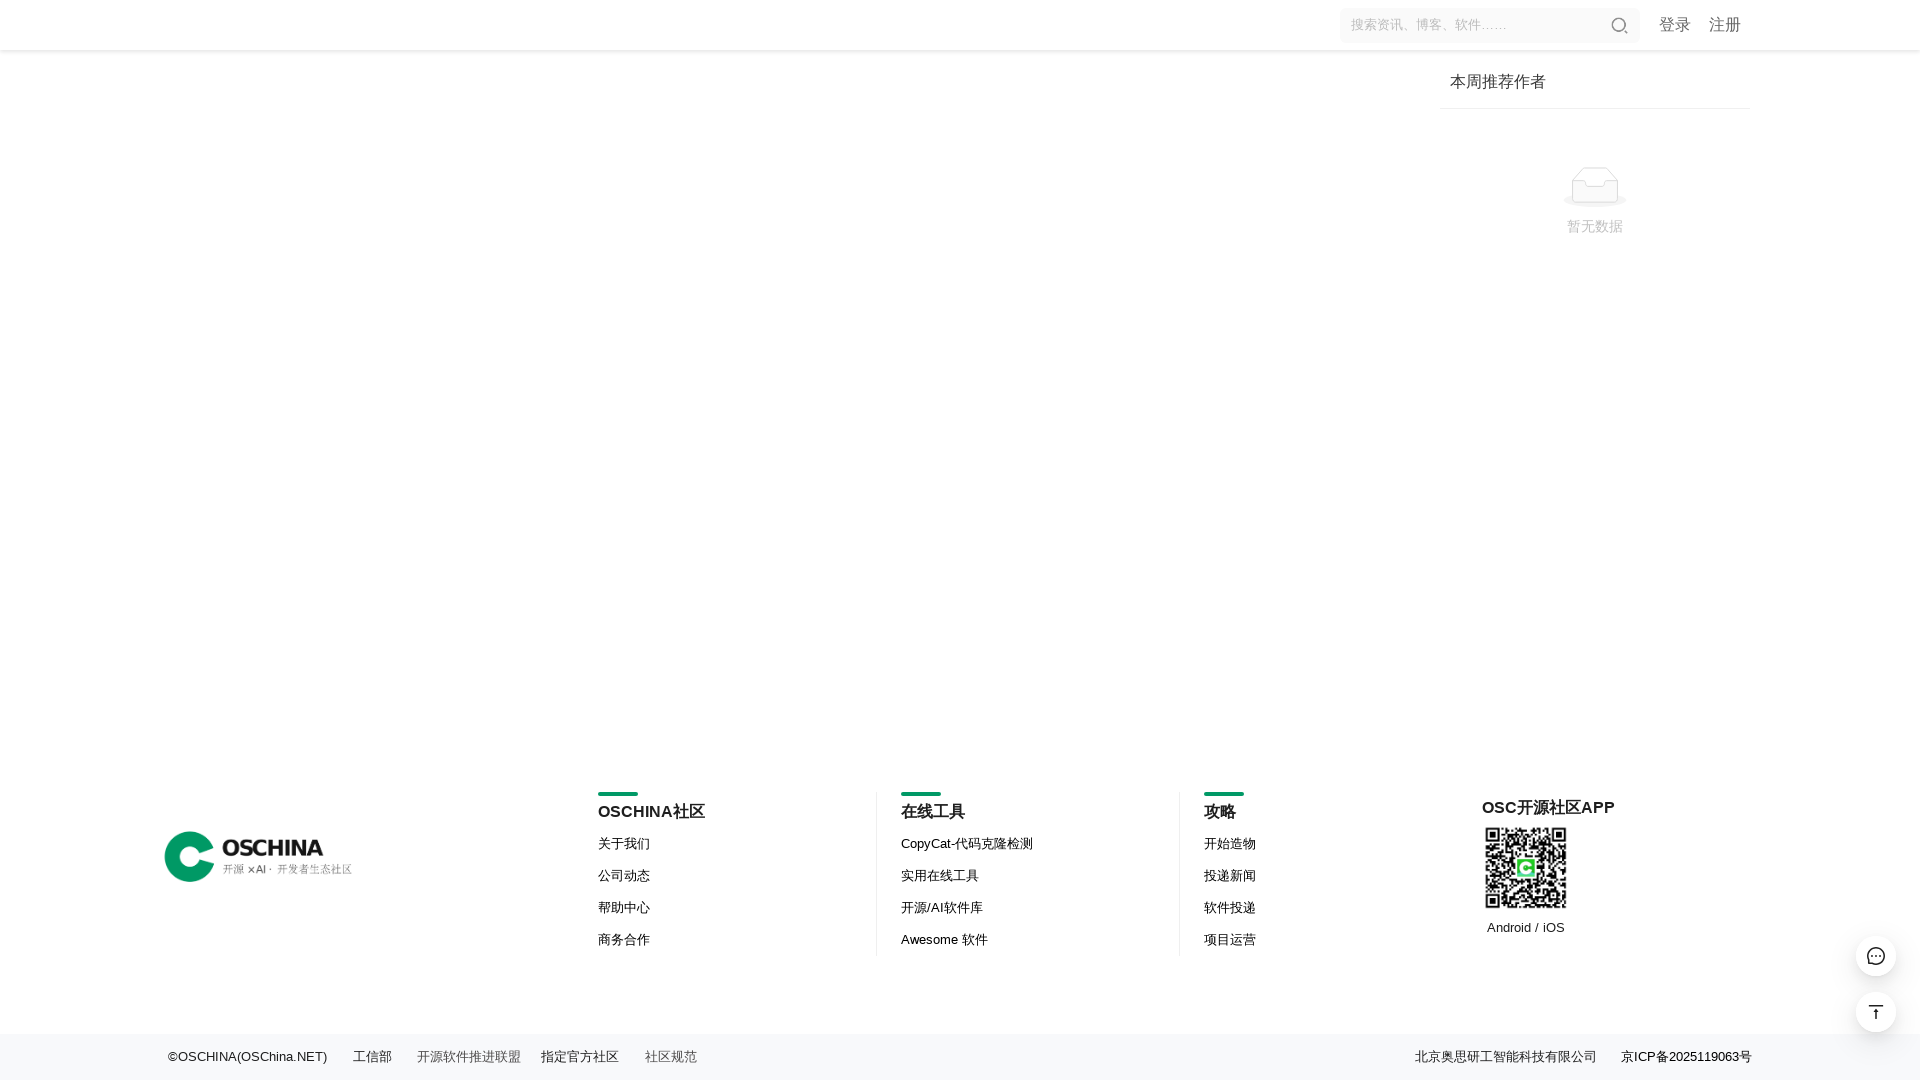